Tests window/tab handling functionality by opening a new window, verifying its content, and switching back to the original window

Starting URL: https://the-internet.herokuapp.com/windows

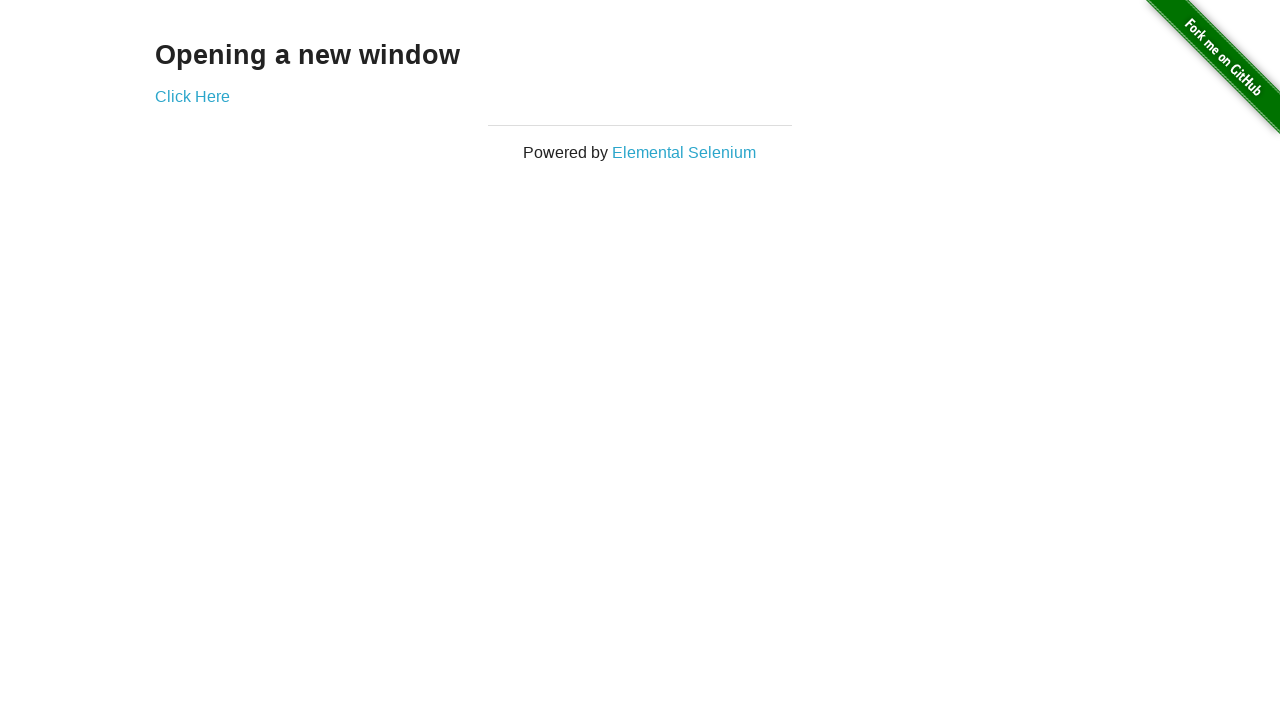

Verified 'Opening a new window' text is visible on the page
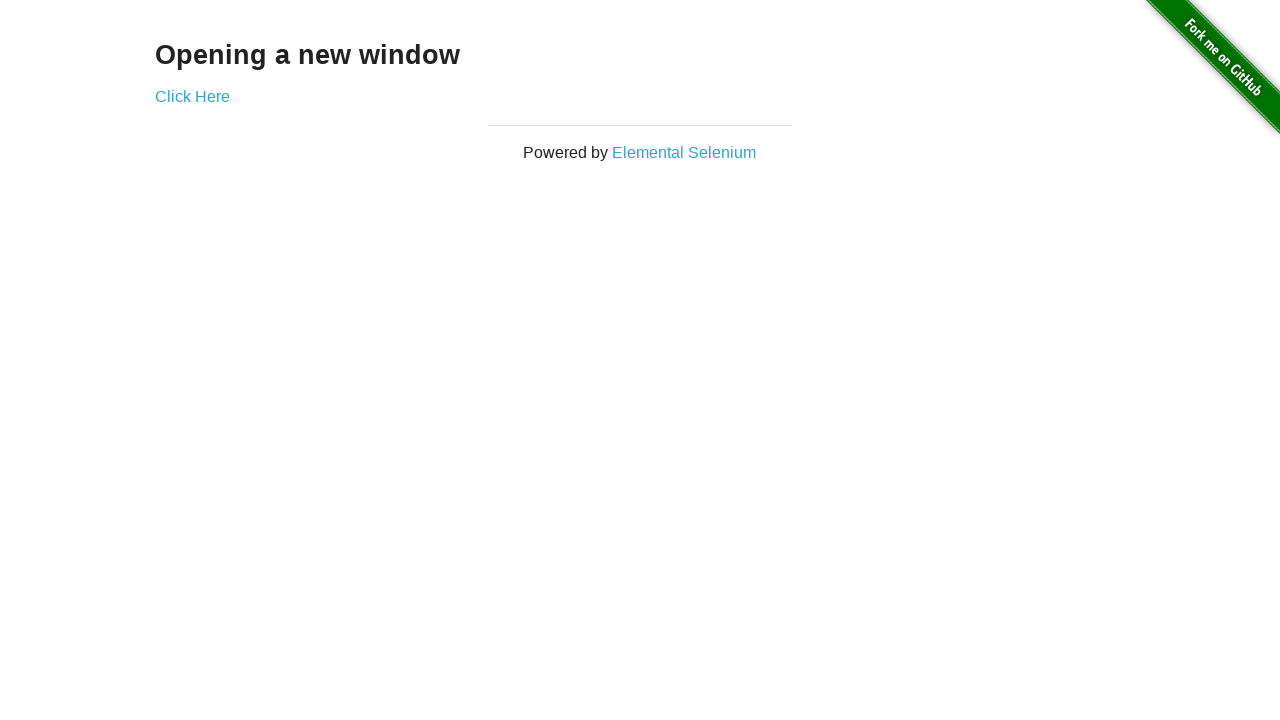

Verified page title contains 'The Internet'
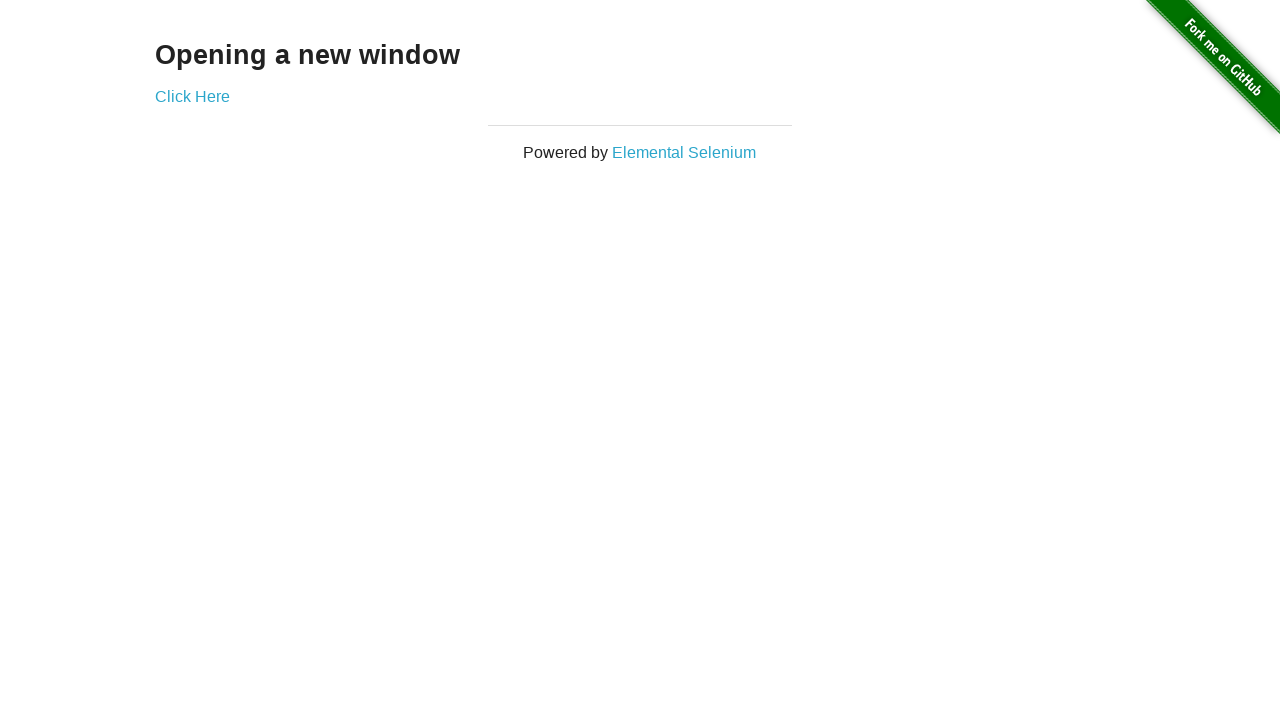

Stored reference to original page
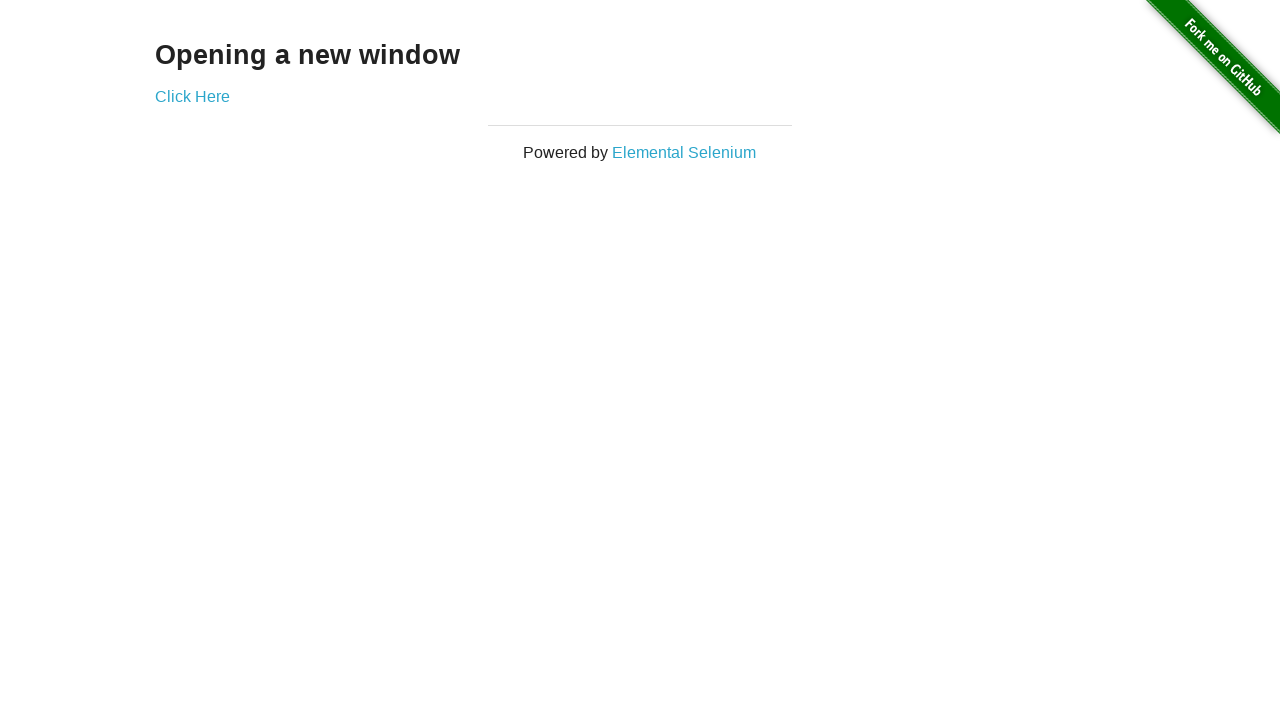

Clicked 'Click Here' button to open new window at (192, 96) on text='Click Here'
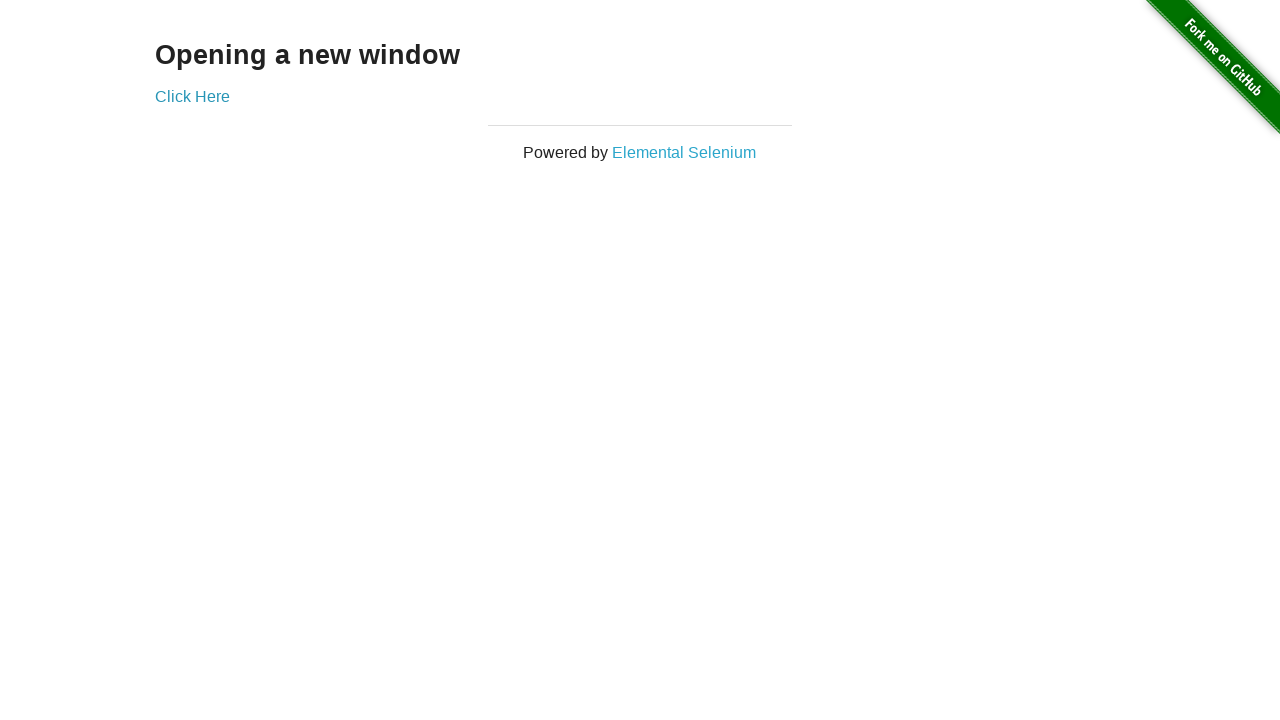

Captured new window/tab popup
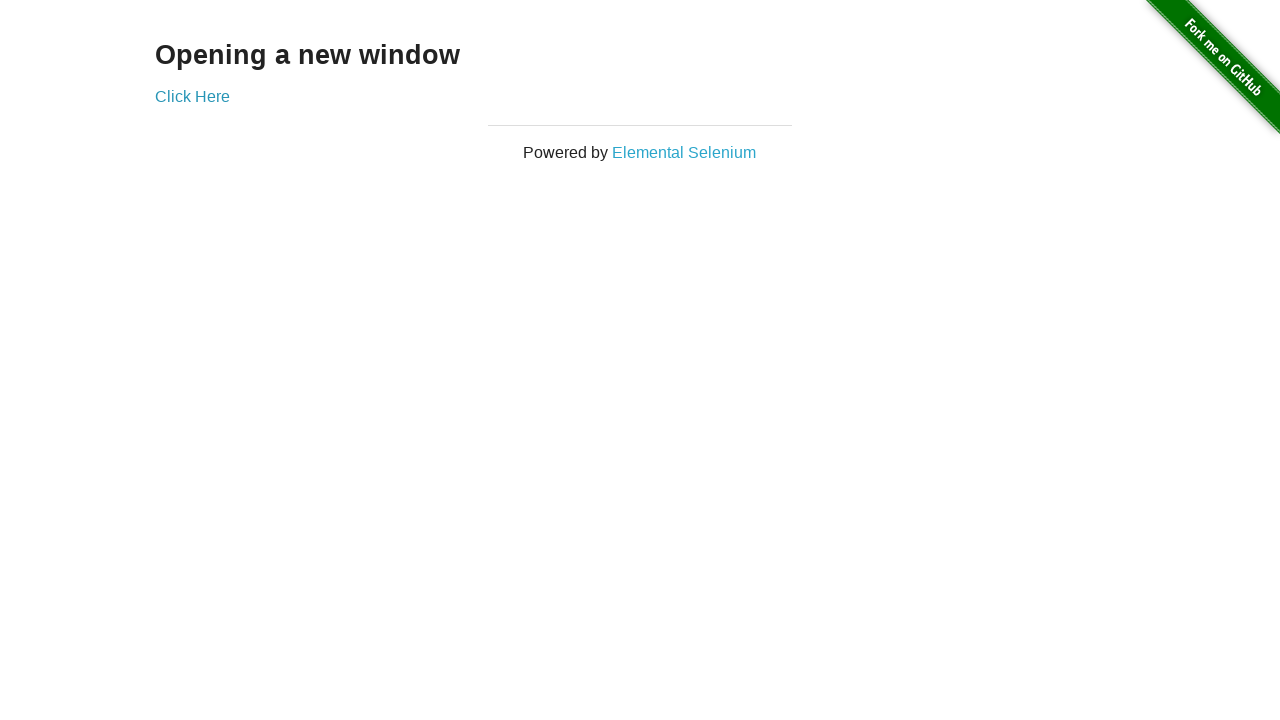

Verified new window title is 'New Window'
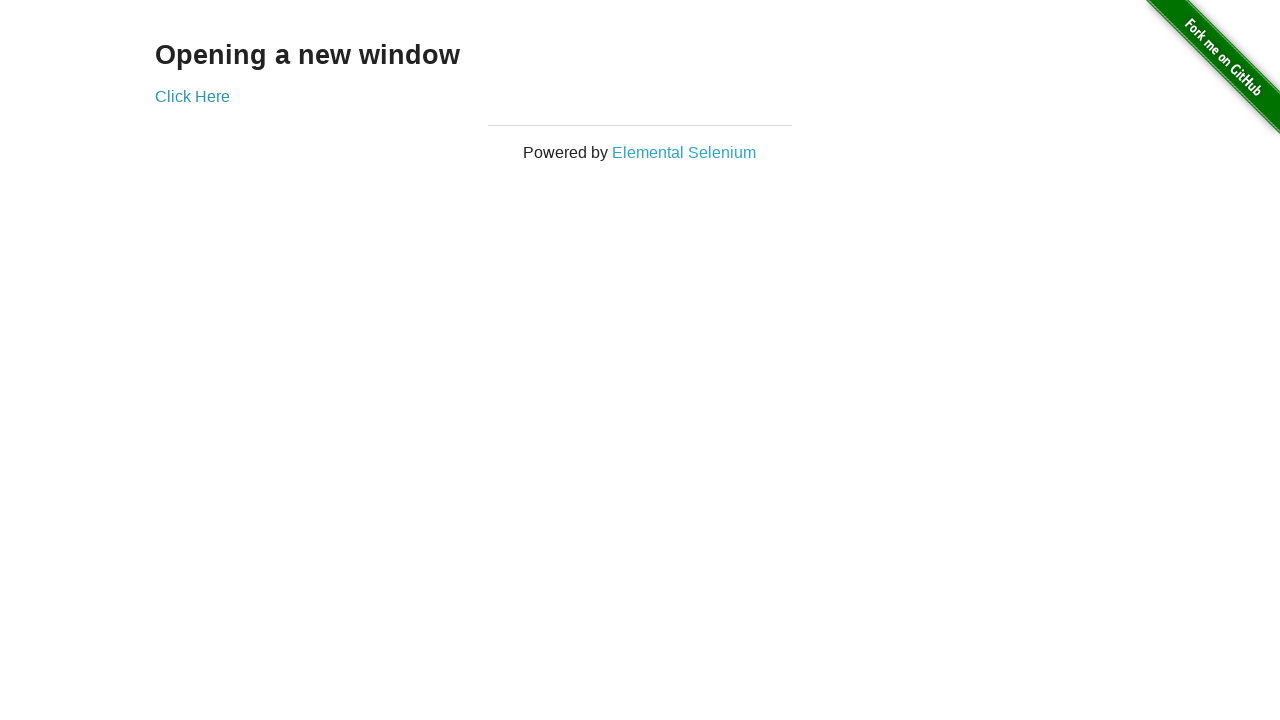

Verified 'New Window' heading is visible in the new window
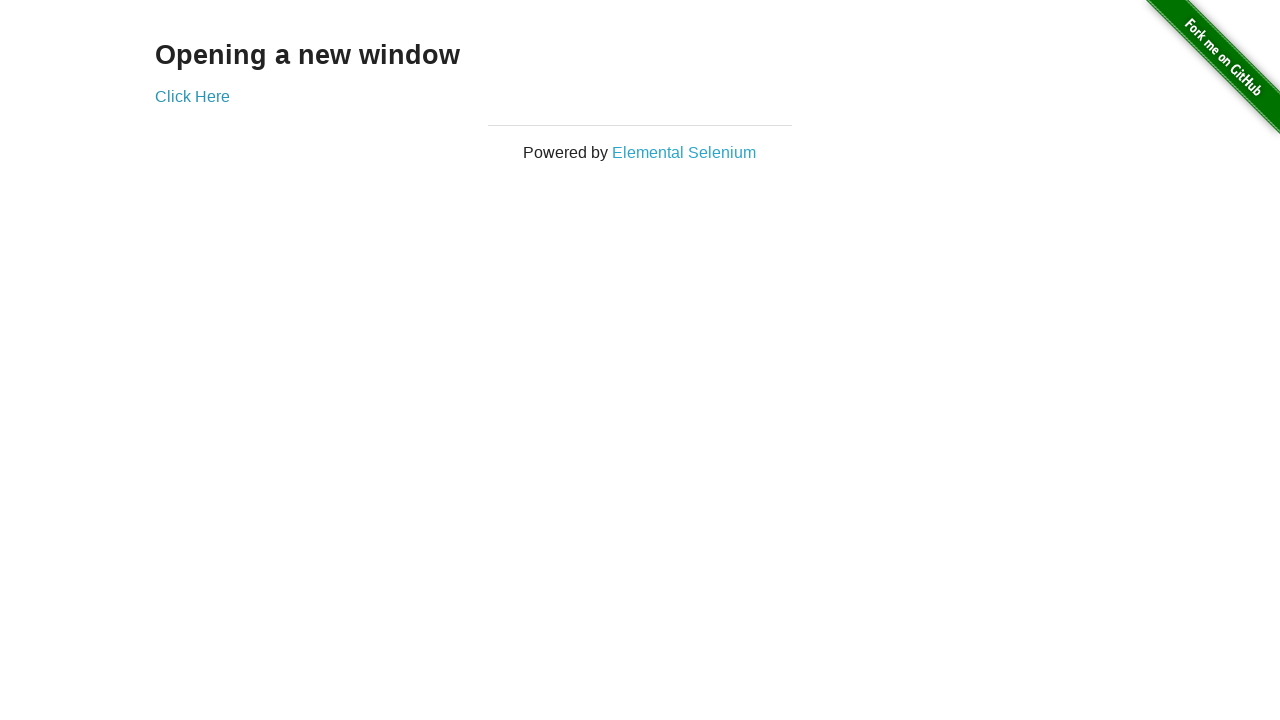

Switched back to original window and verified title contains 'The Internet'
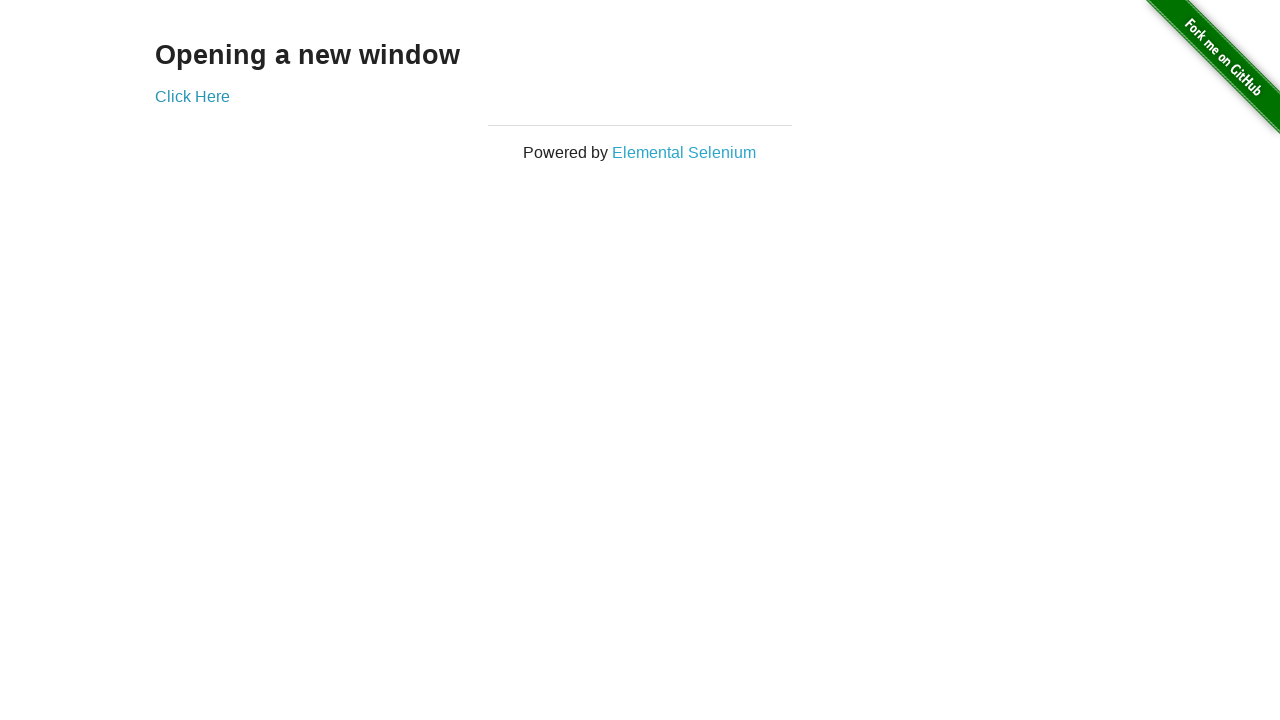

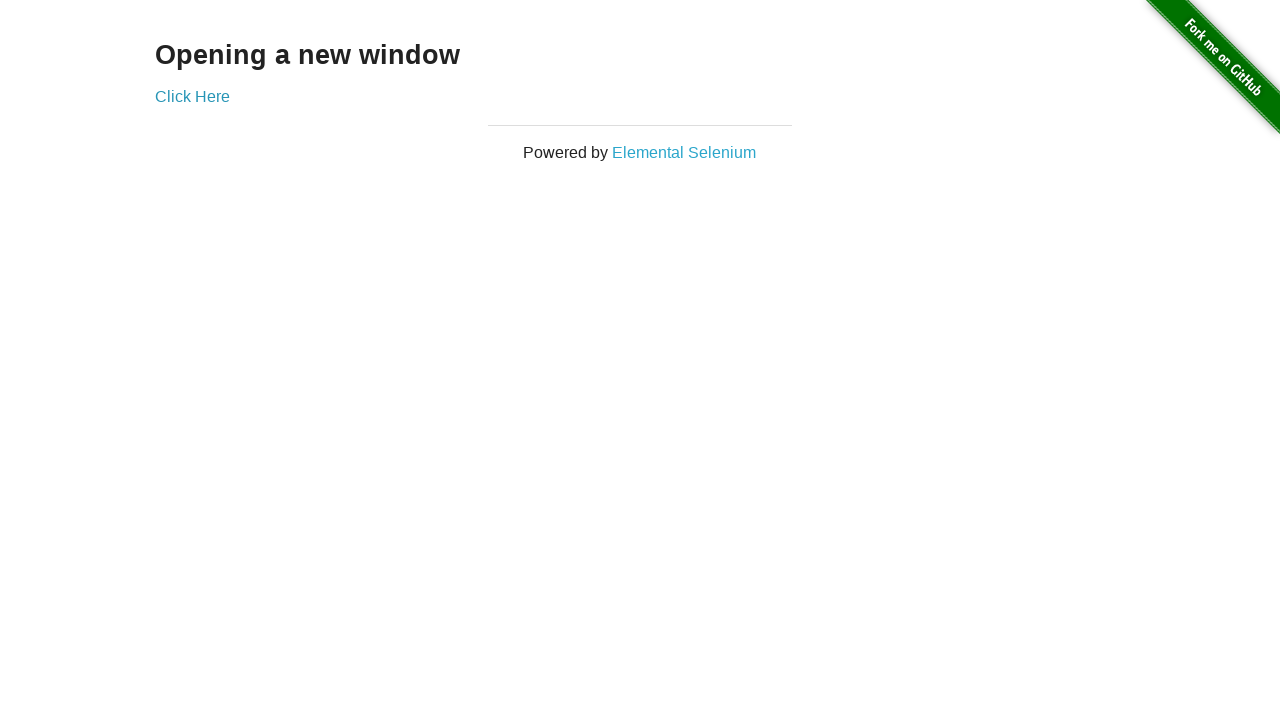